Tests checkbox and radio button selection states by clicking elements and verifying their selected status, then clicking again to toggle and re-verify.

Starting URL: https://automationfc.github.io/basic-form/index.html

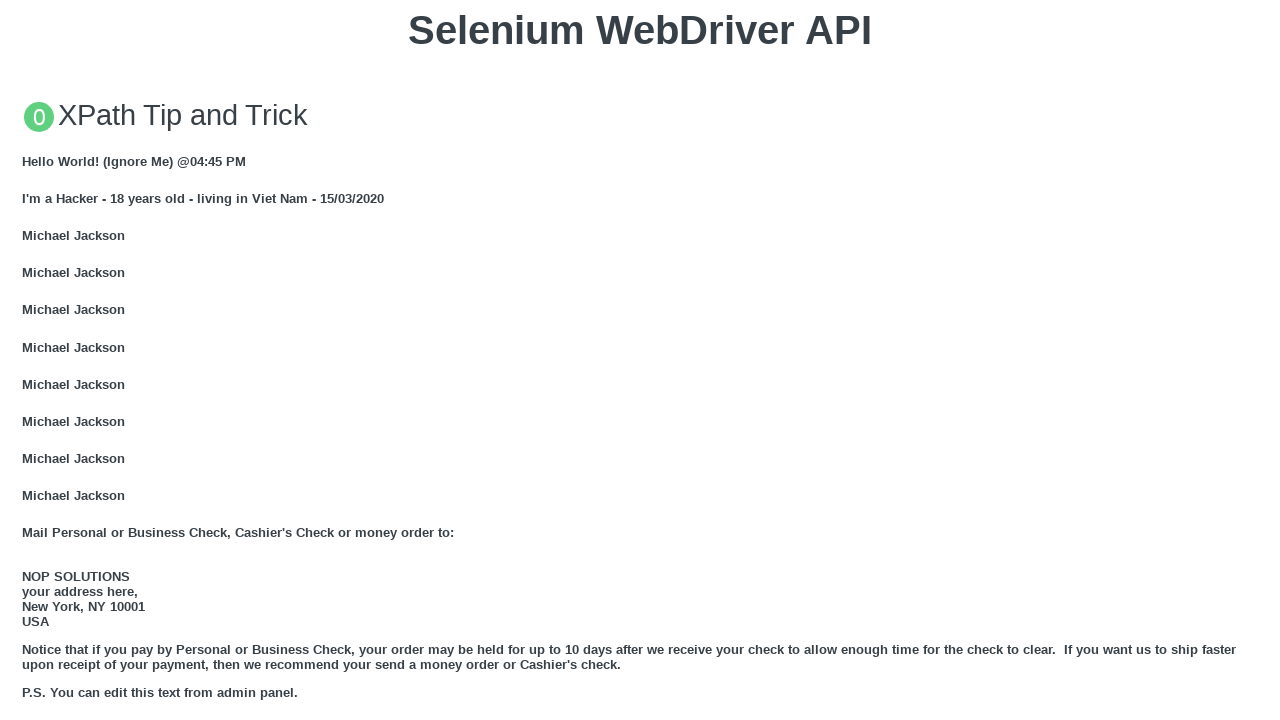

Clicked the under_18 radio button at (28, 360) on #under_18
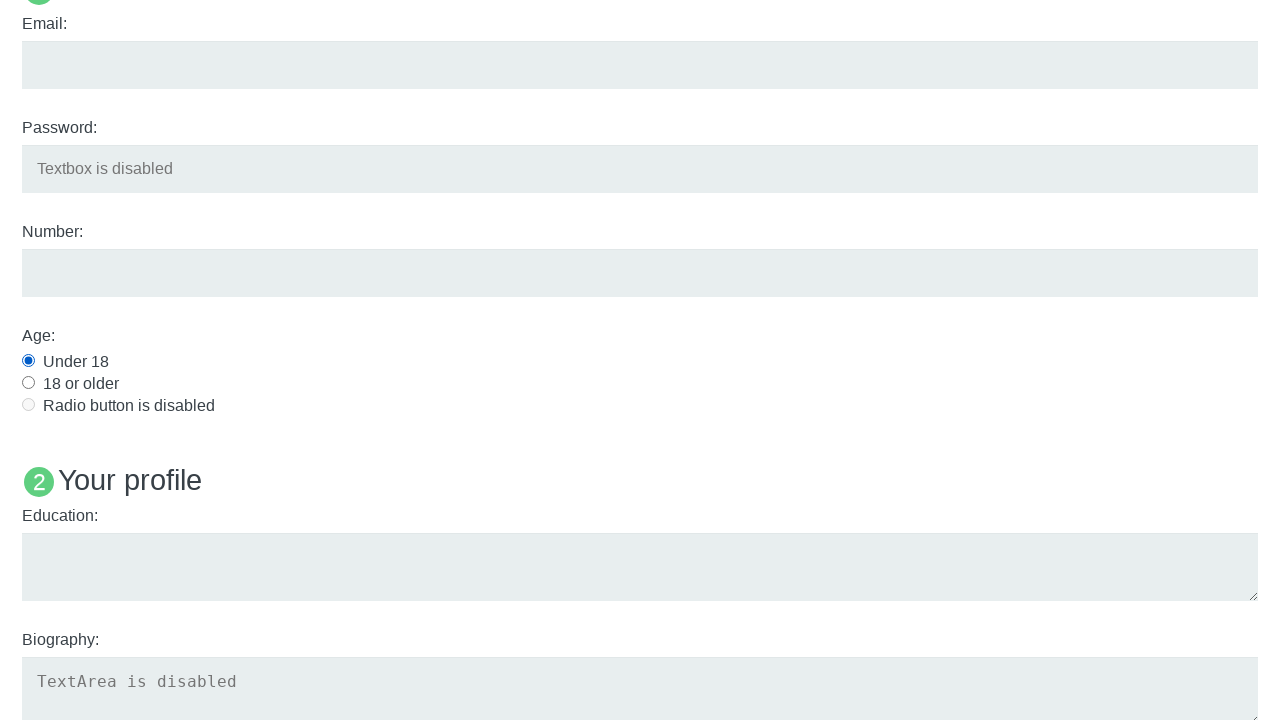

Clicked the java checkbox at (28, 361) on #java
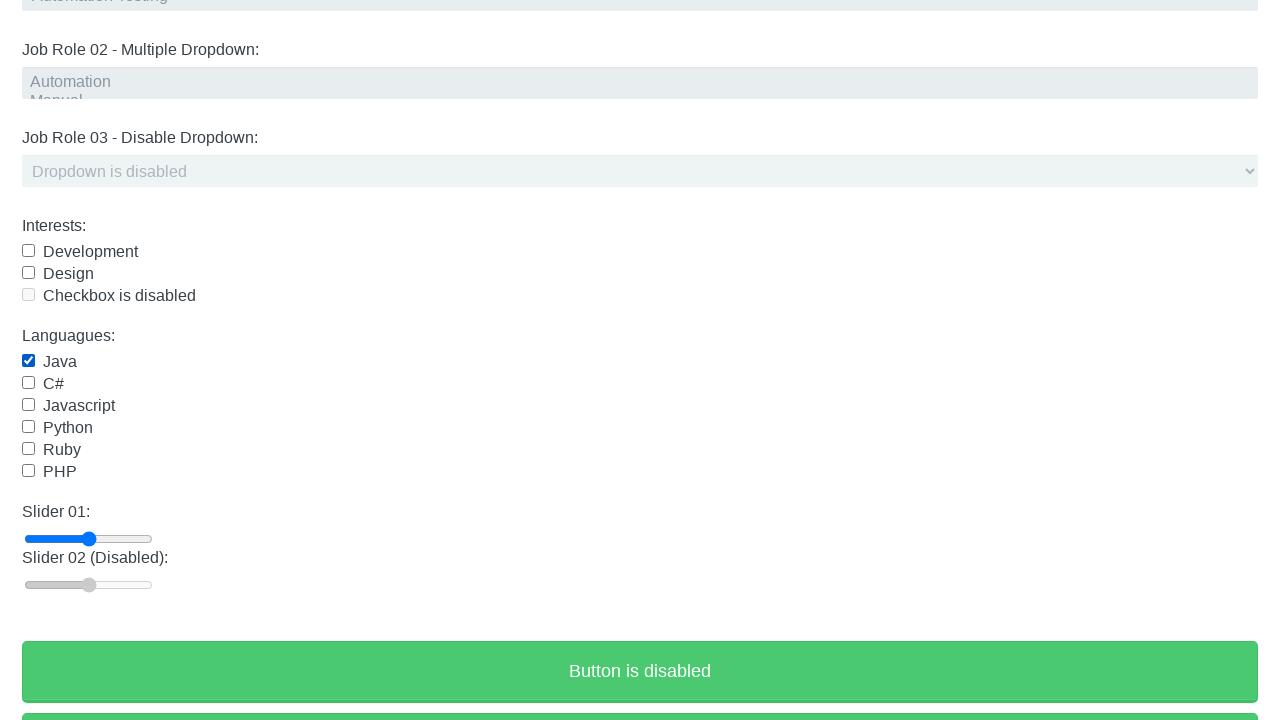

Verified under_18 radio button is checked
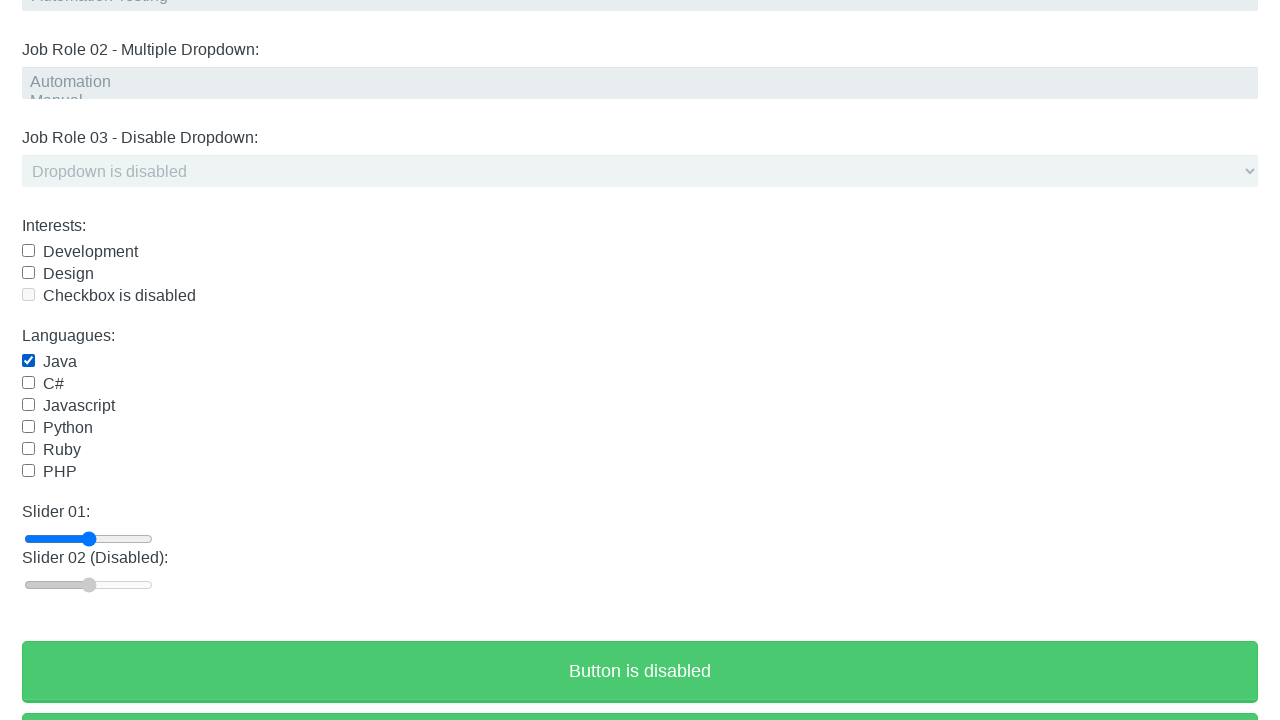

Verified java checkbox is checked
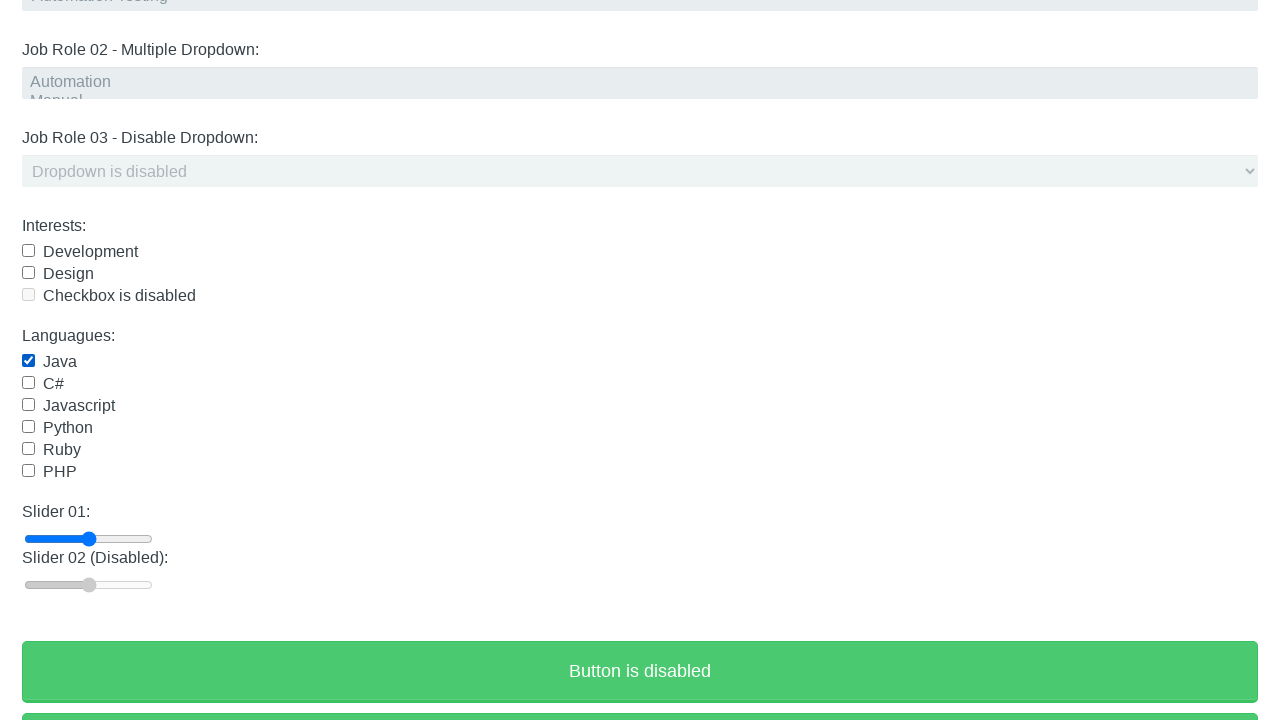

Clicked the under_18 radio button again to toggle at (28, 360) on #under_18
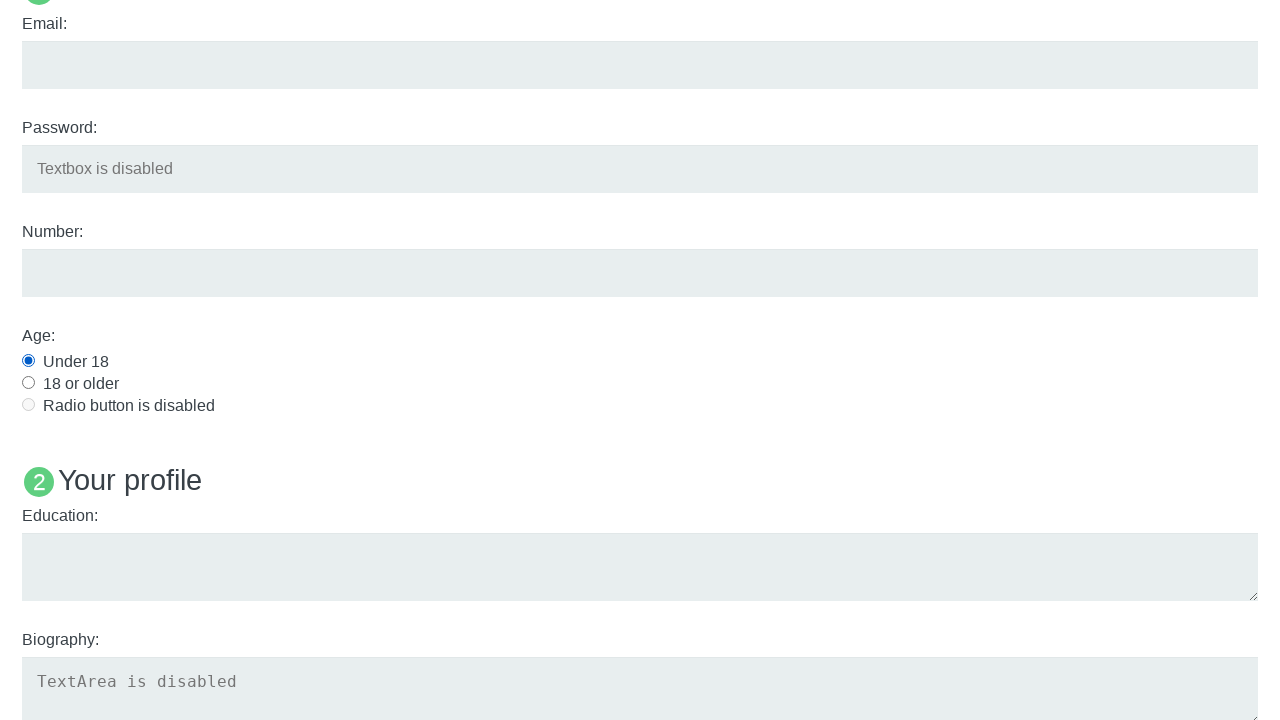

Clicked the java checkbox again to toggle at (28, 361) on #java
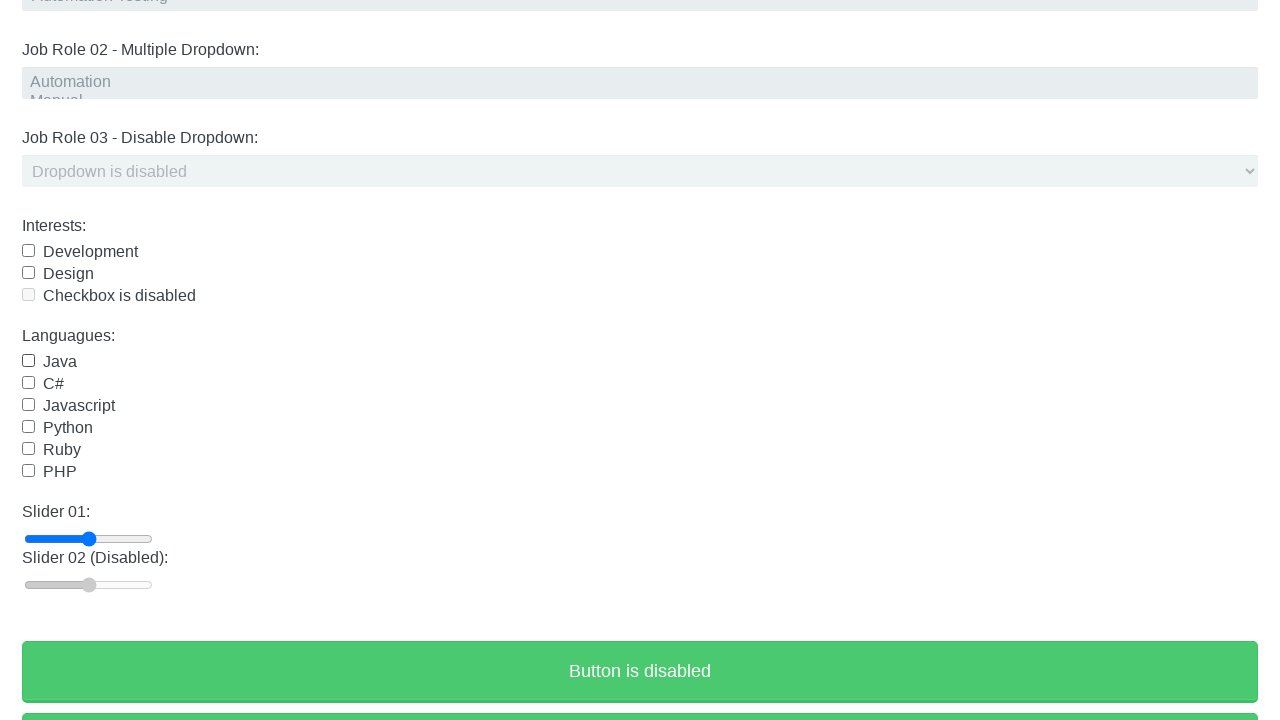

Verified under_18 radio button state after toggle
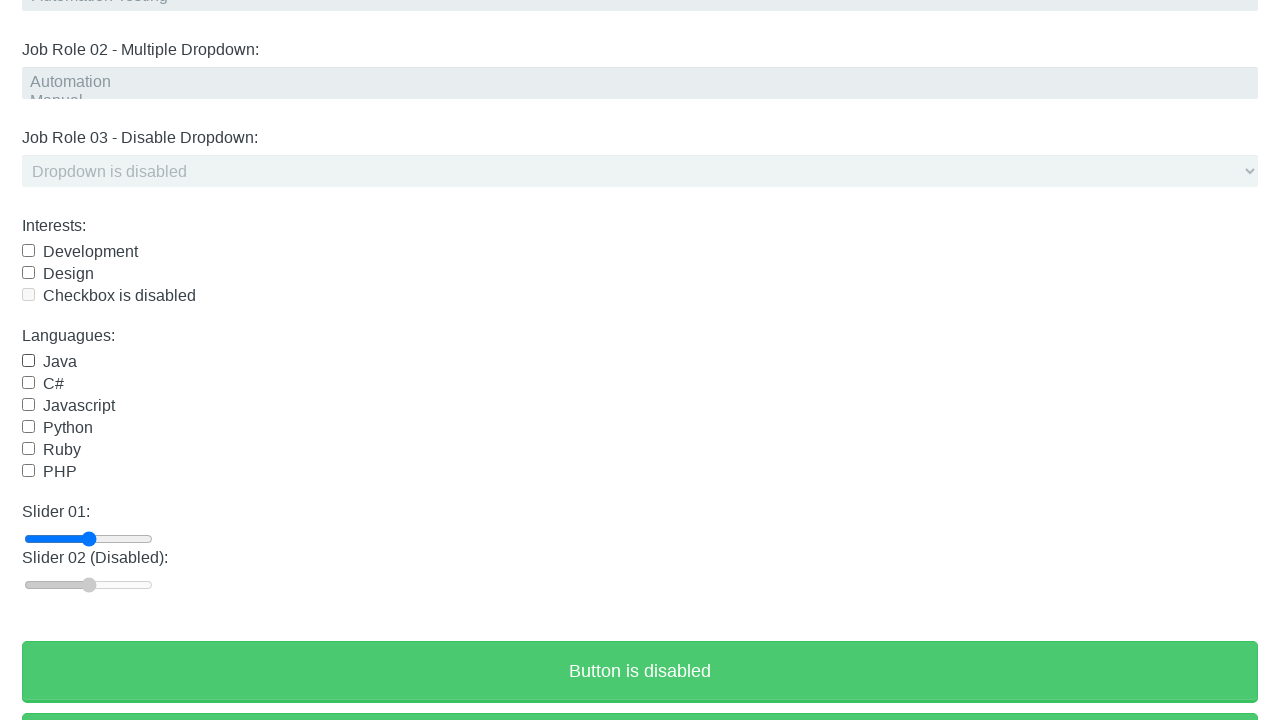

Verified java checkbox state after toggle
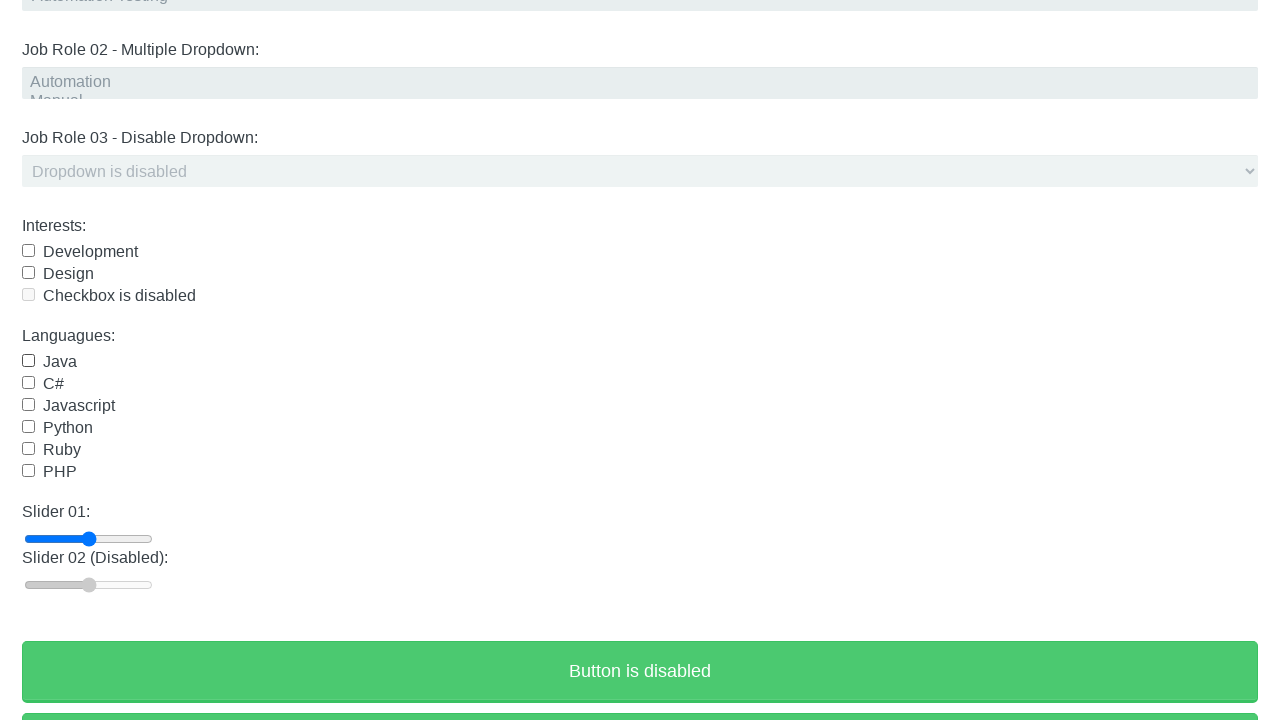

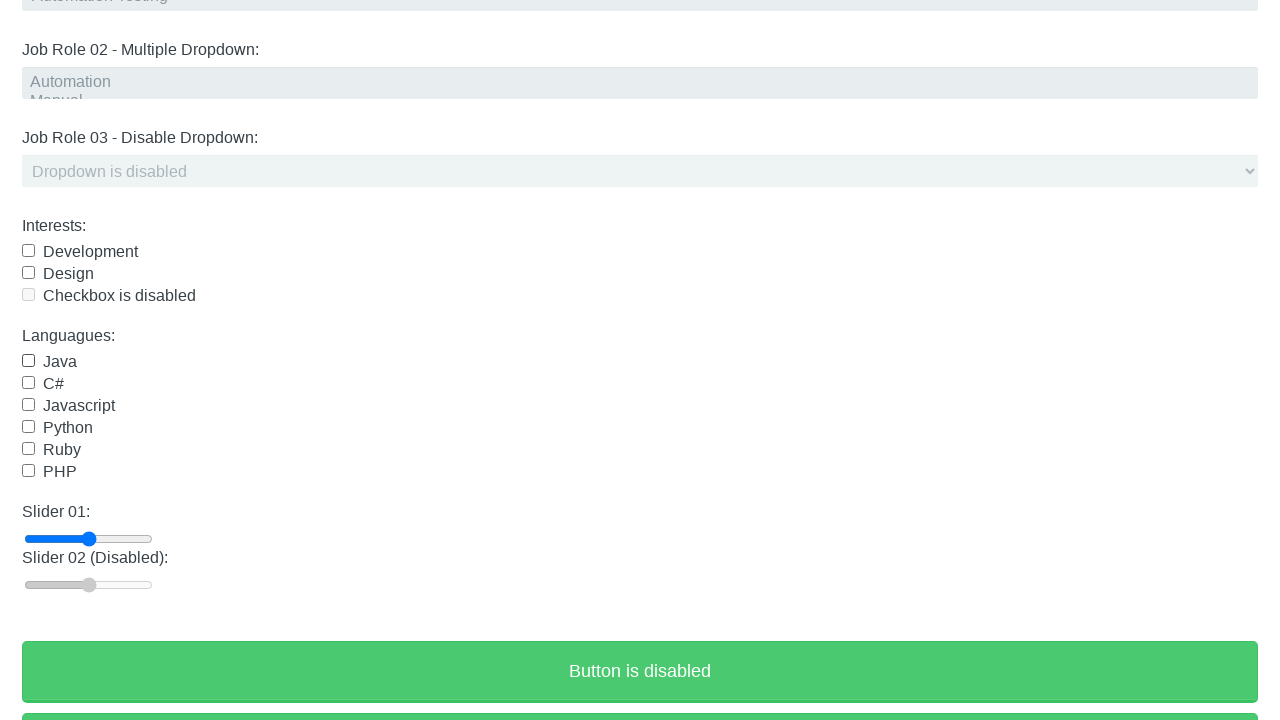